Tests password generation with only the master field filled, verifying the generated password is not empty and ends with "@1a"

Starting URL: http://angel.net/~nic/passwd.current.html

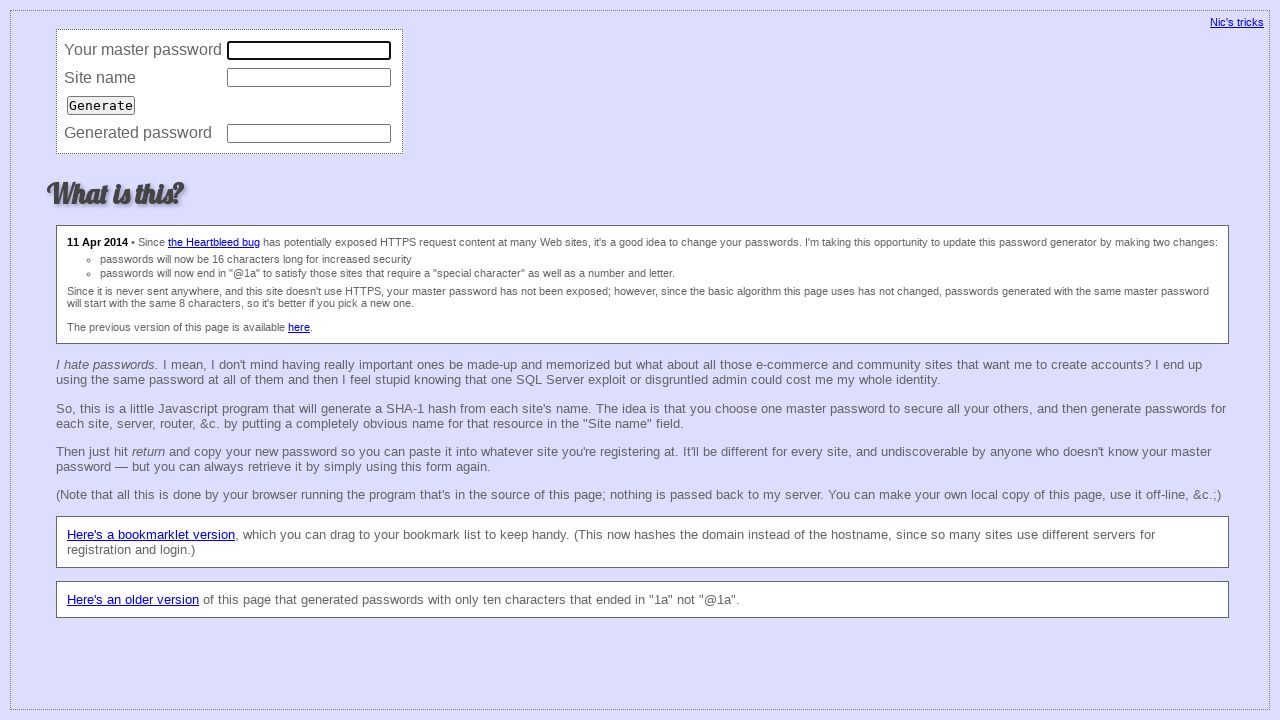

Cleared master field on input[name='master']
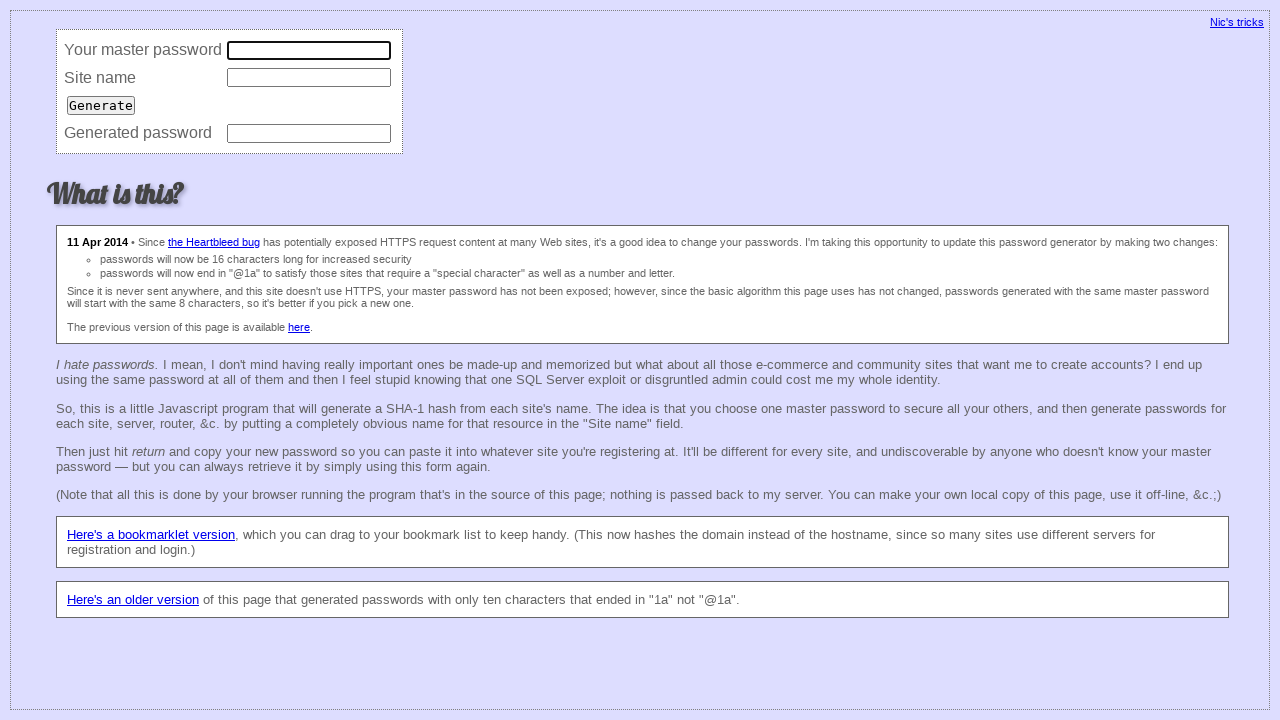

Cleared site field on input[name='site']
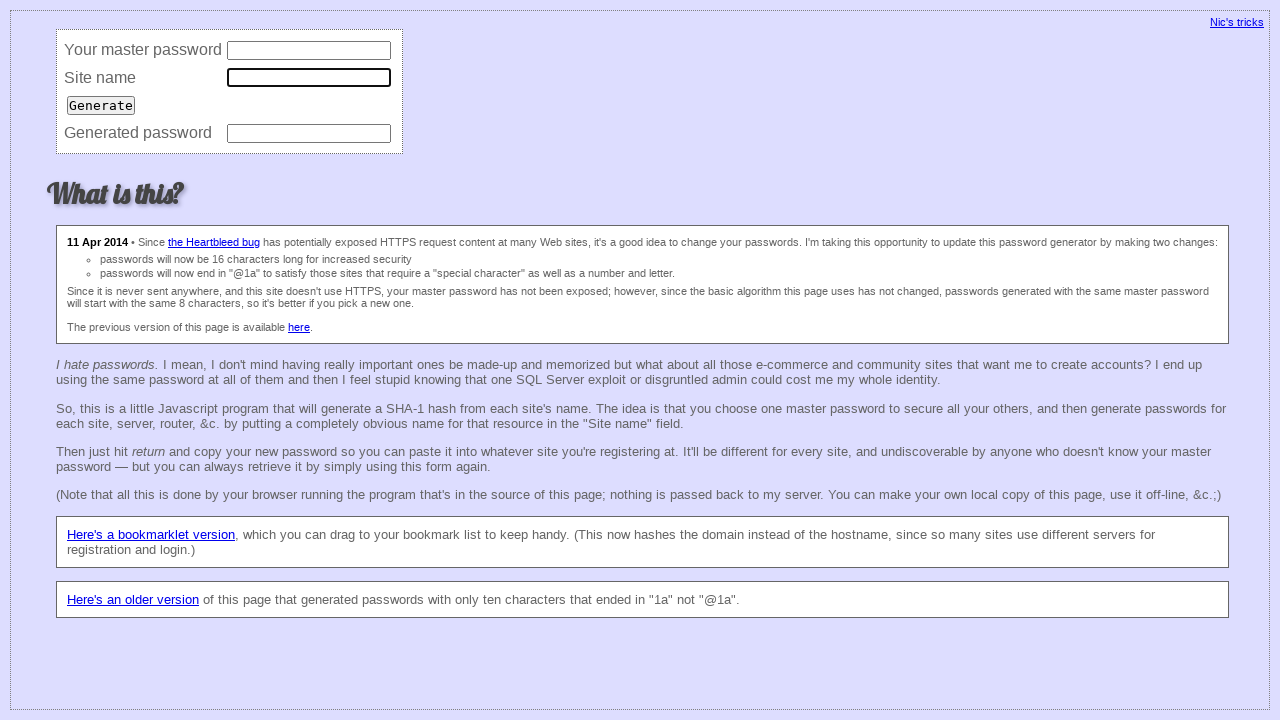

Cleared password field on input[name='password']
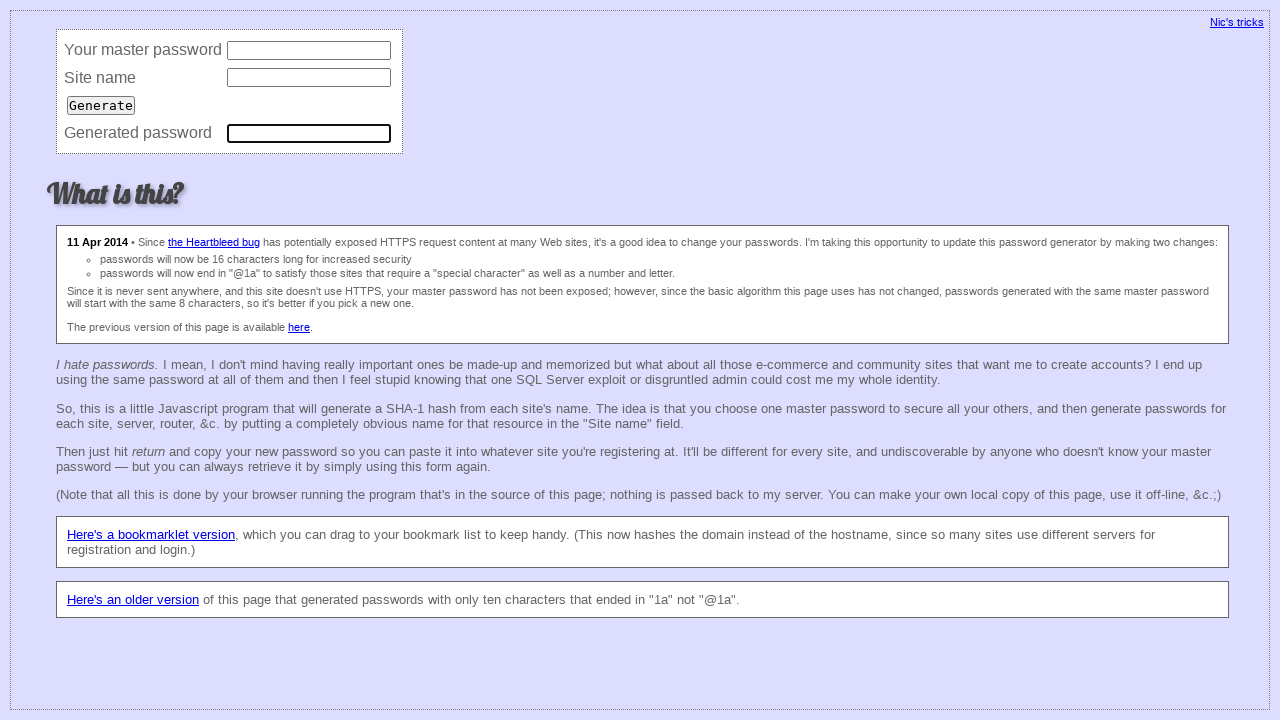

Filled master field with '123' on input[name='master']
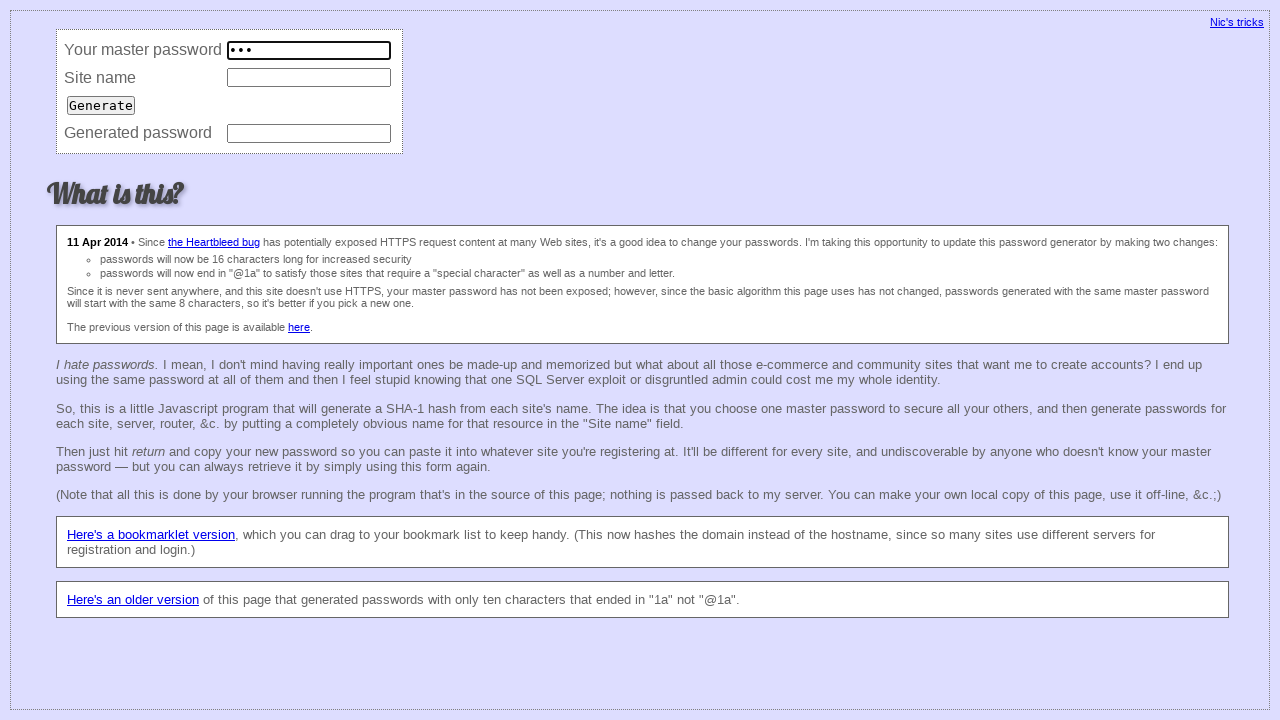

Clicked Generate button to create password at (101, 105) on input[value='Generate']
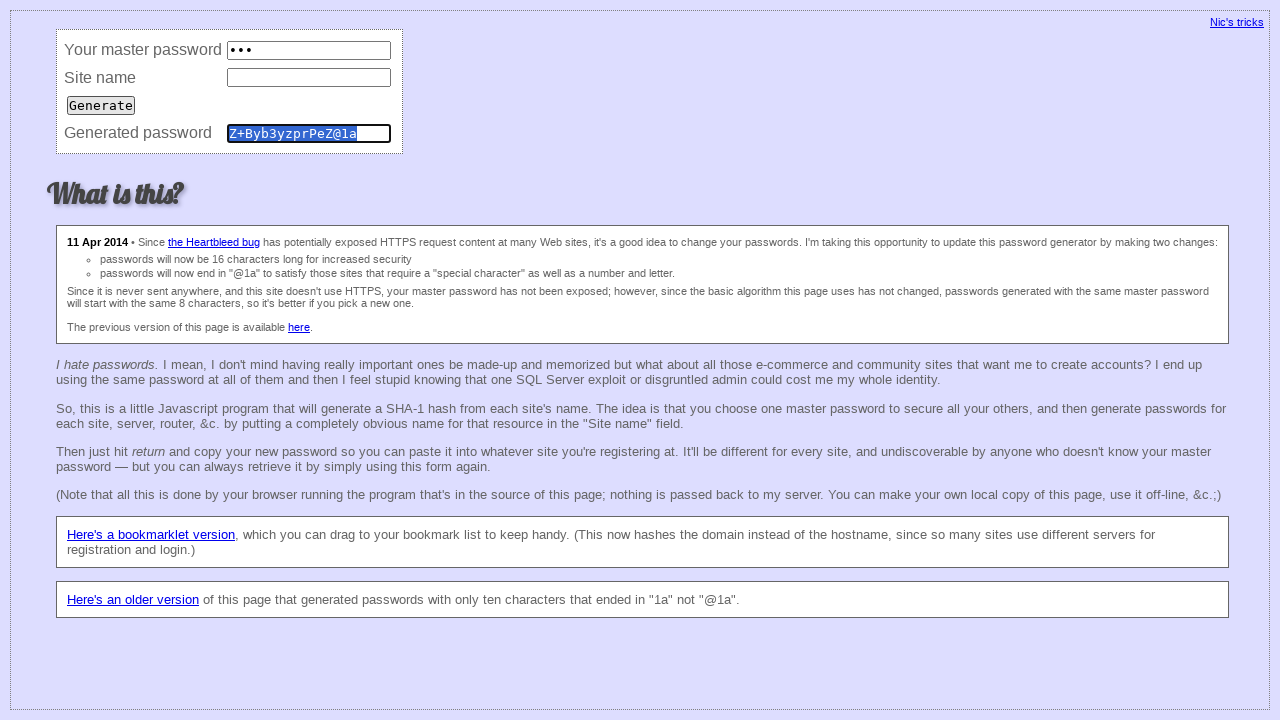

Located password field
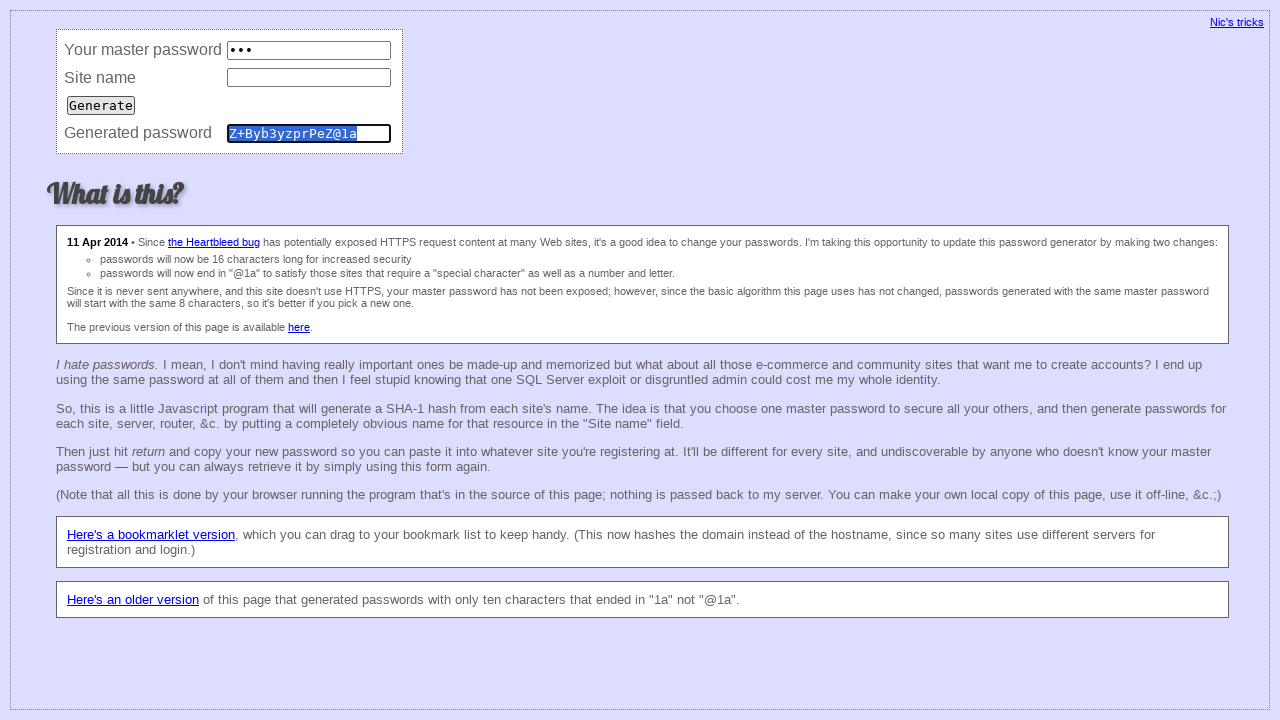

Retrieved password value: 'Z+Byb3yzprPeZ@1a'
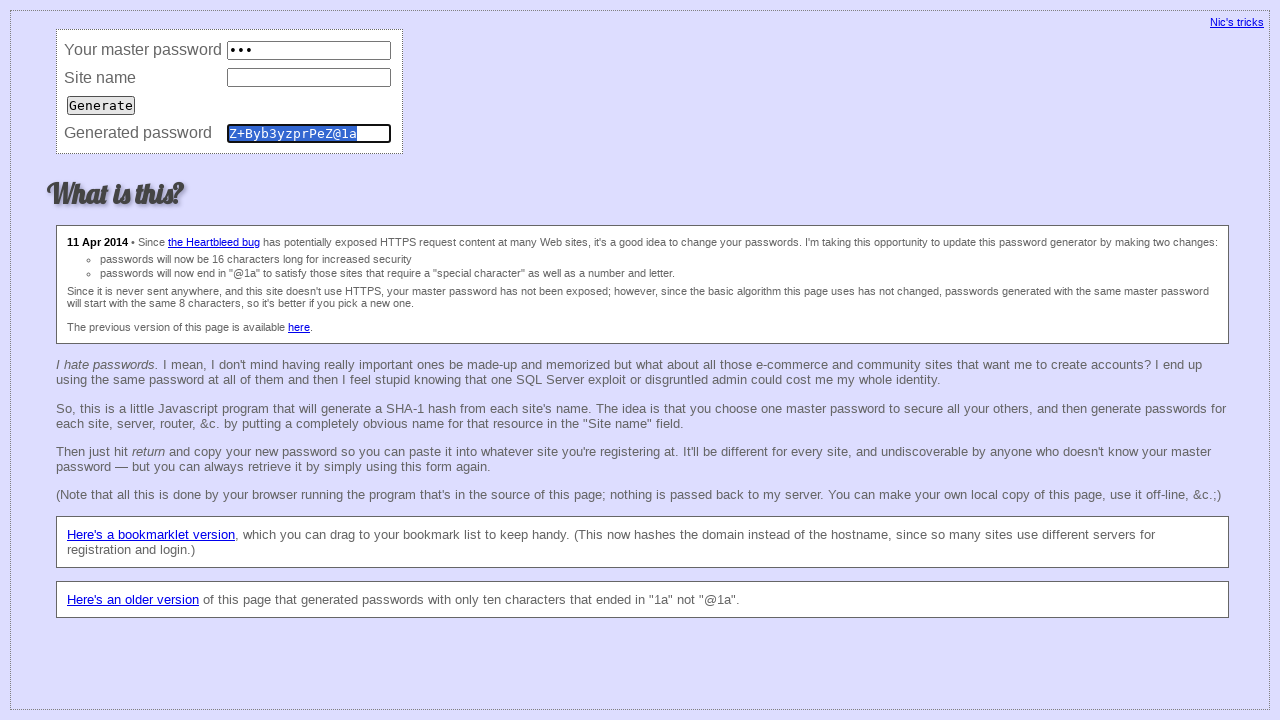

Verified password is not empty
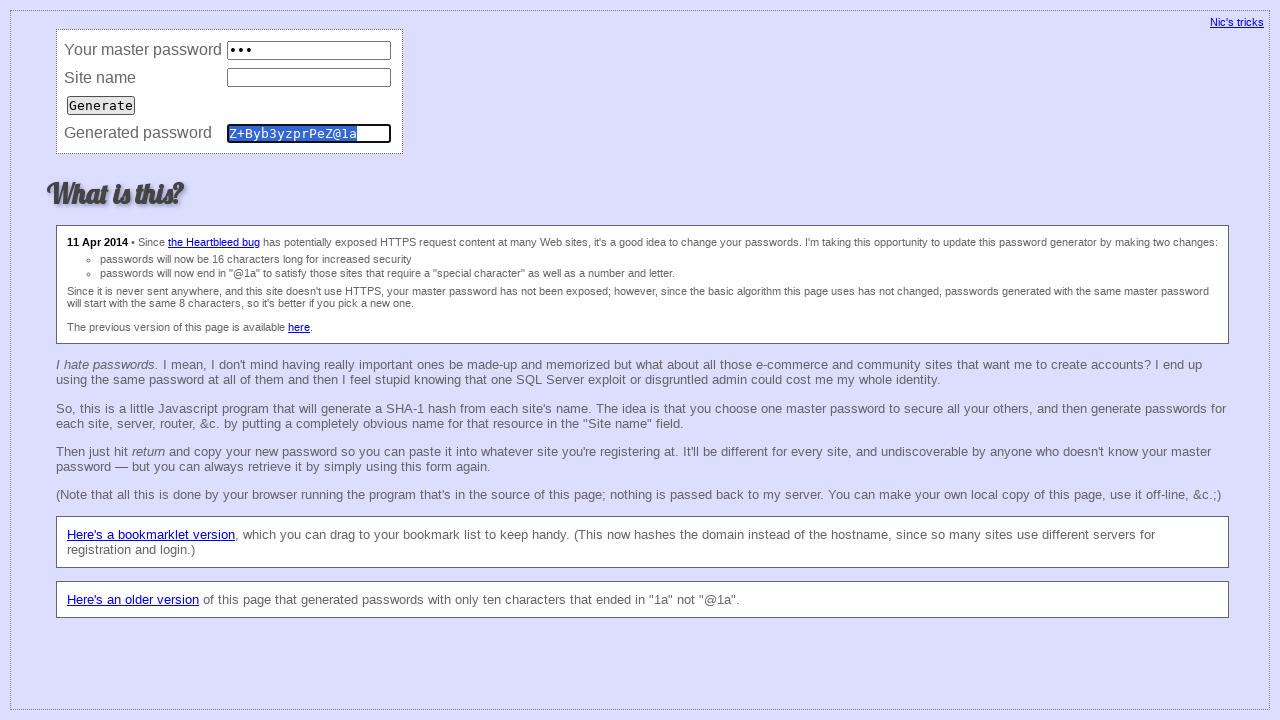

Verified password ends with '@1a'
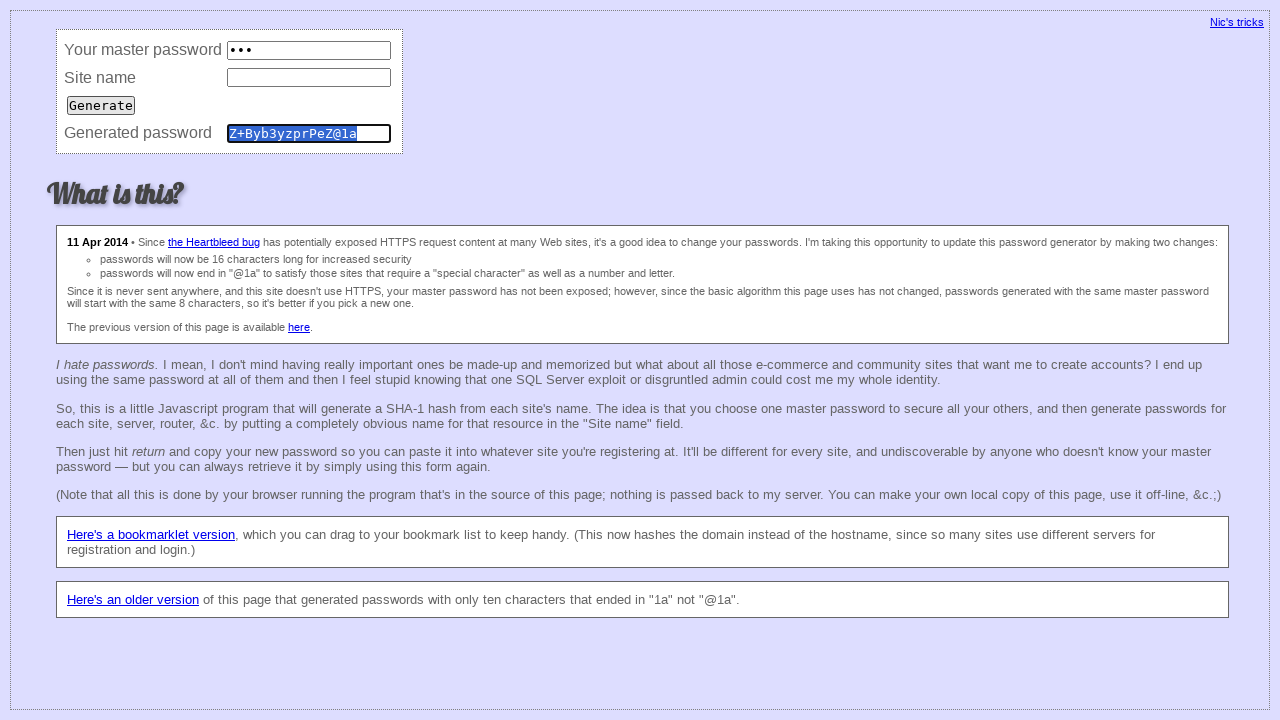

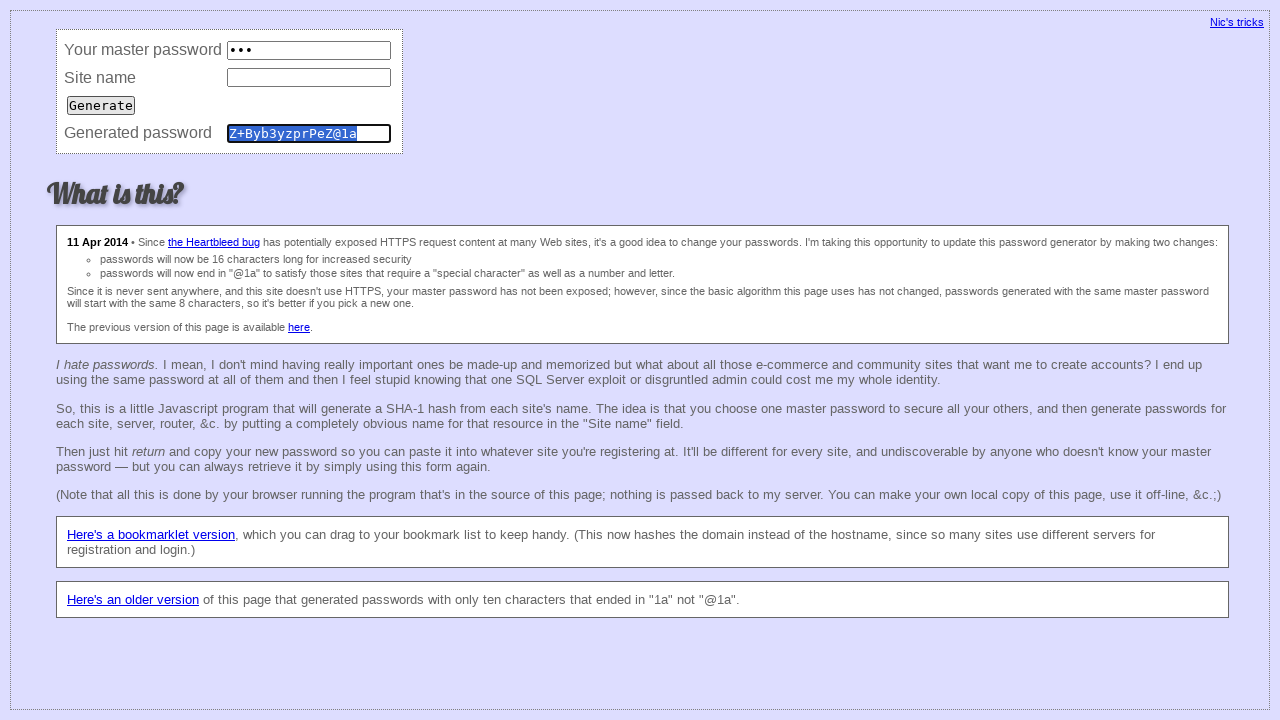